Navigates to the demoqa practice form page - original test had incompatible element selectors

Starting URL: https://demoqa.com/automation-practice-form

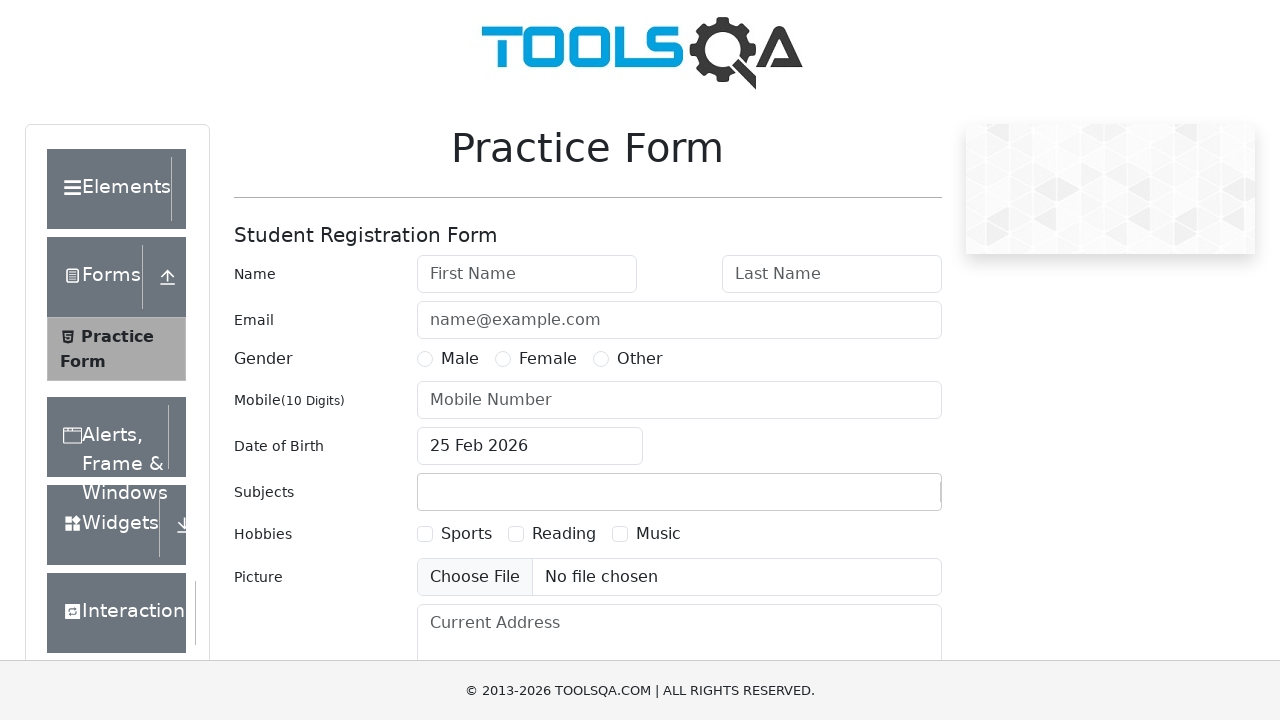

Waited for first name field to load on DemoQA practice form
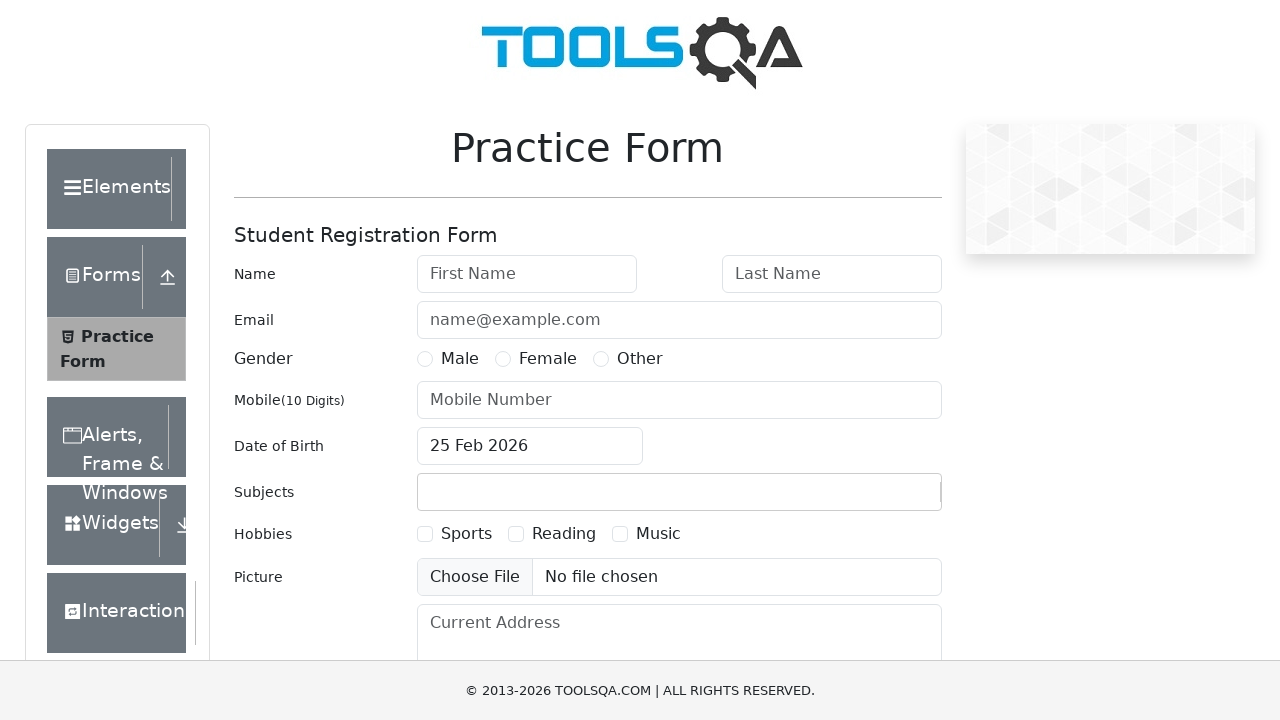

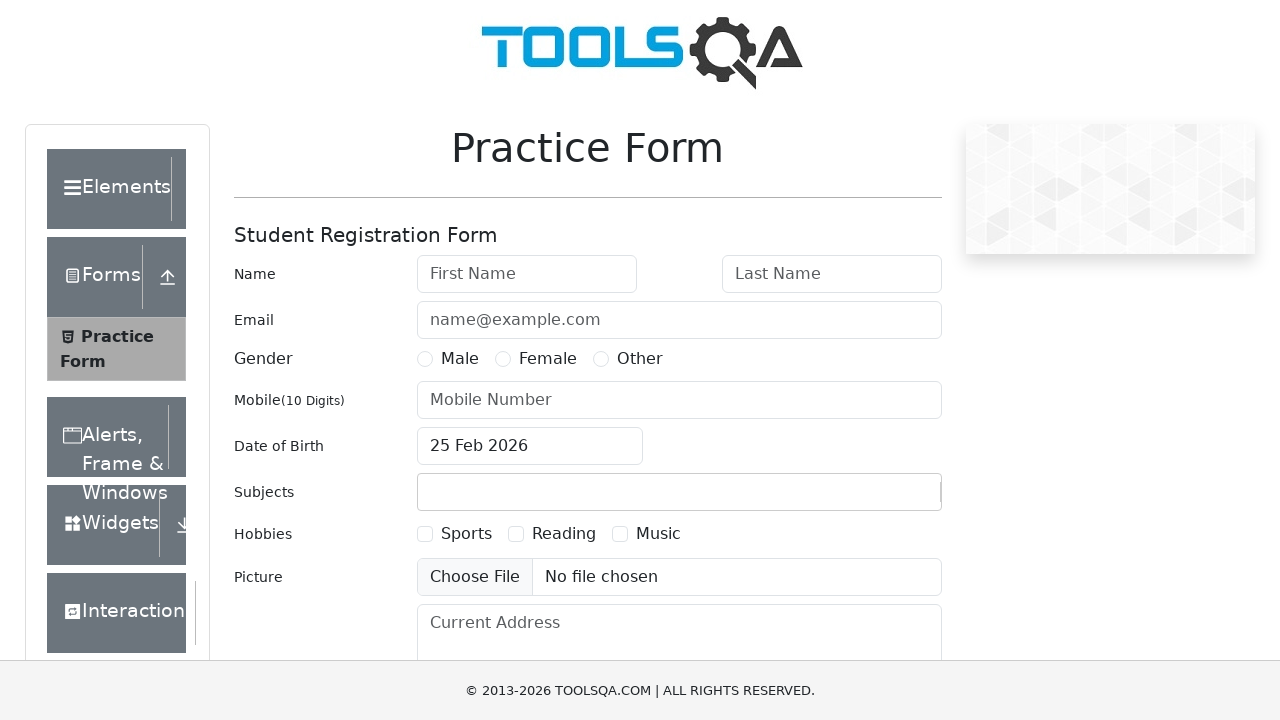